Tests accepting a simple JavaScript alert and verifies the result message

Starting URL: https://the-internet.herokuapp.com/javascript_alerts

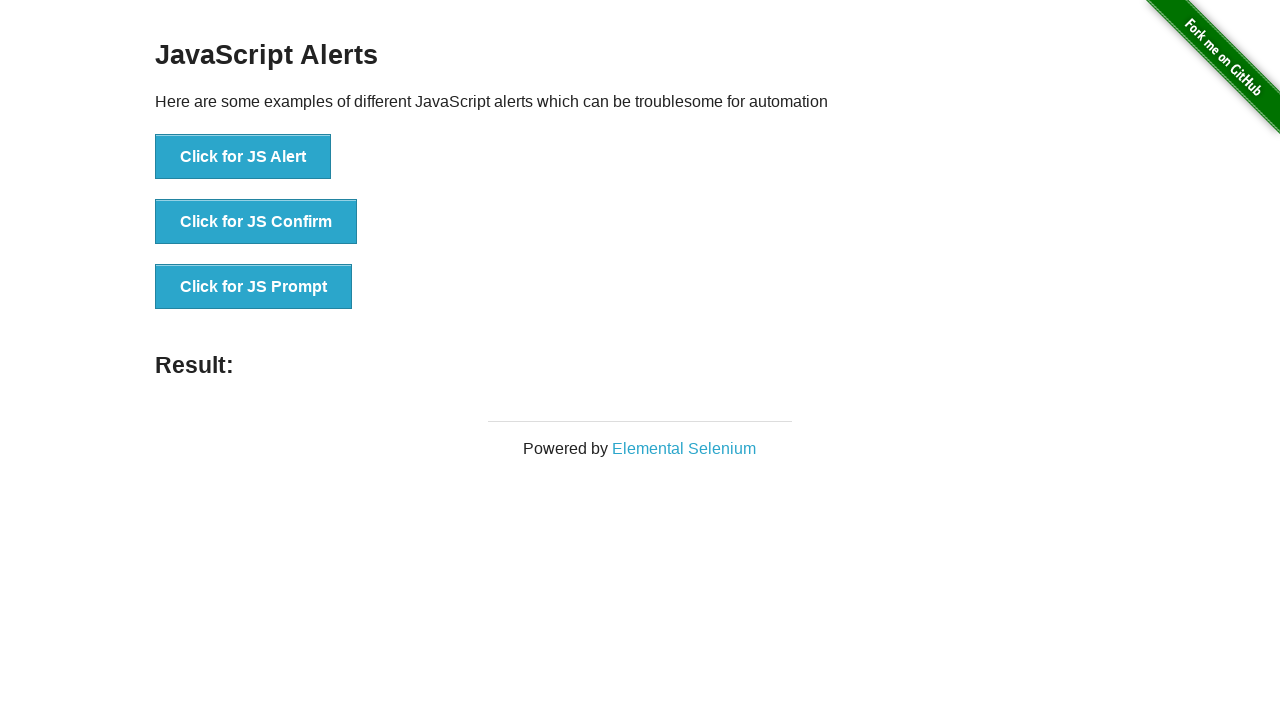

Clicked button to trigger JavaScript alert at (243, 157) on xpath=//button[.='Click for JS Alert']
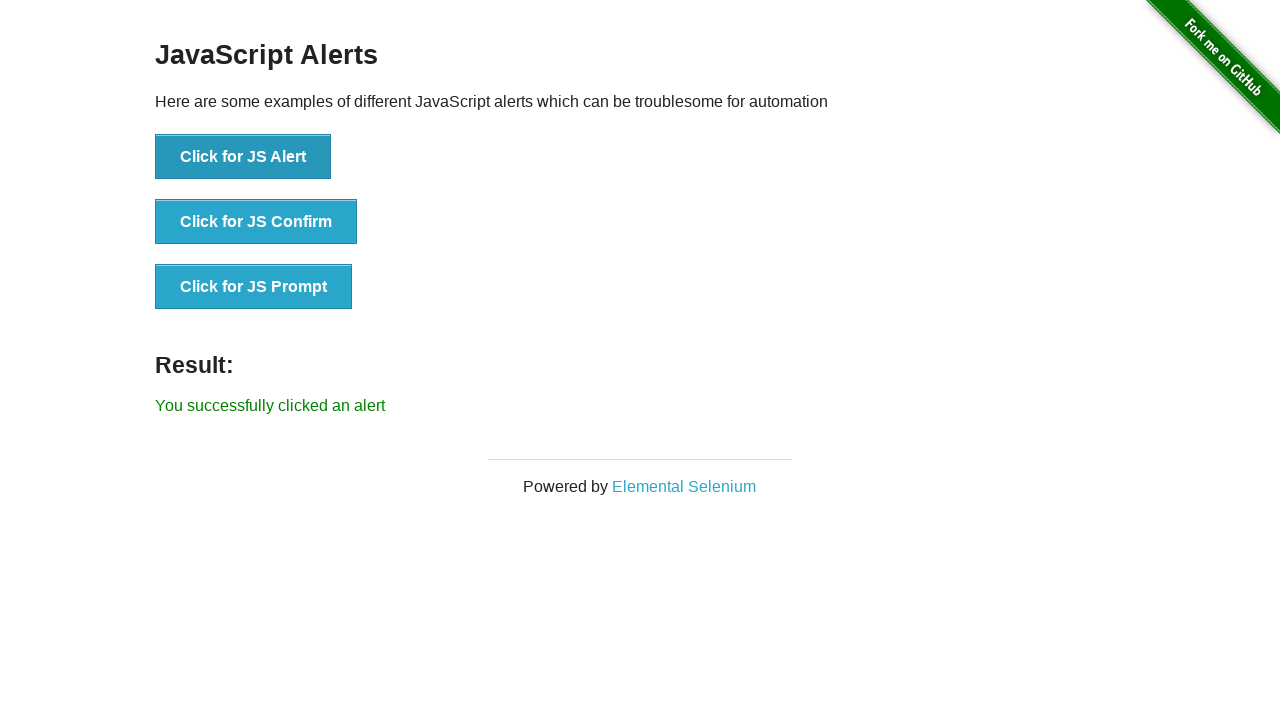

Set up dialog handler to accept alert
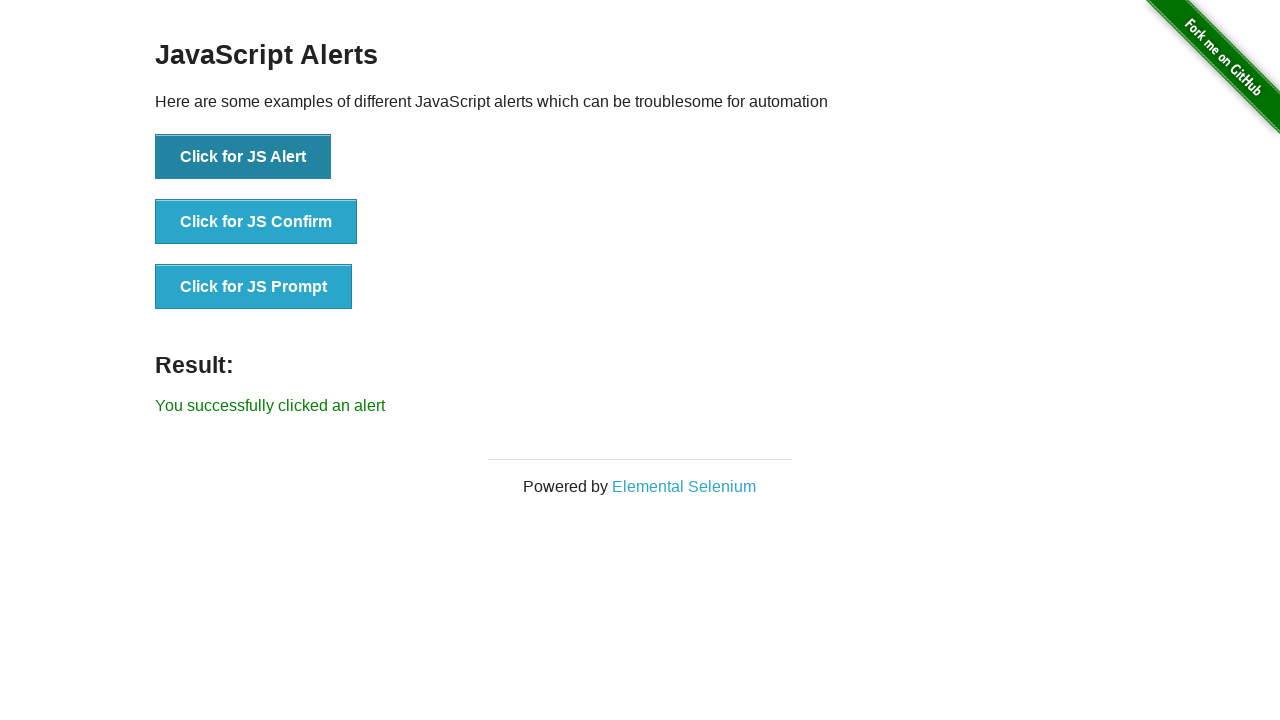

Result message became visible after accepting alert
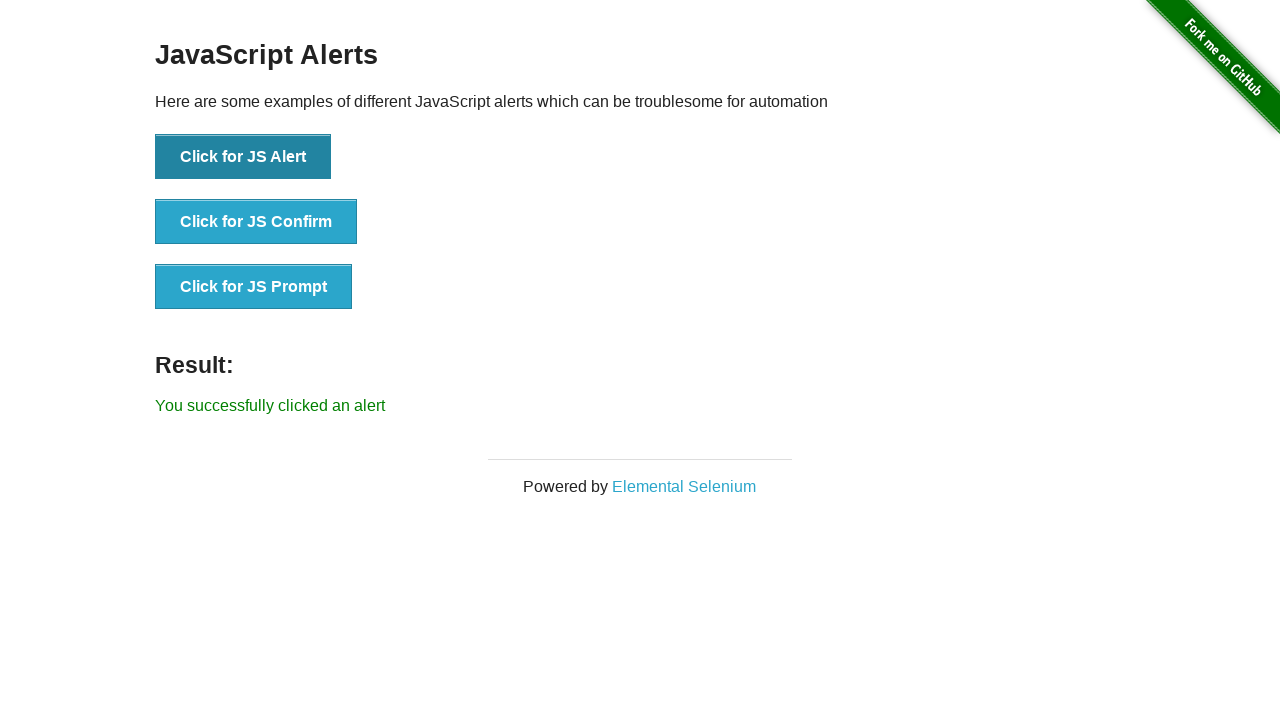

Retrieved result message text
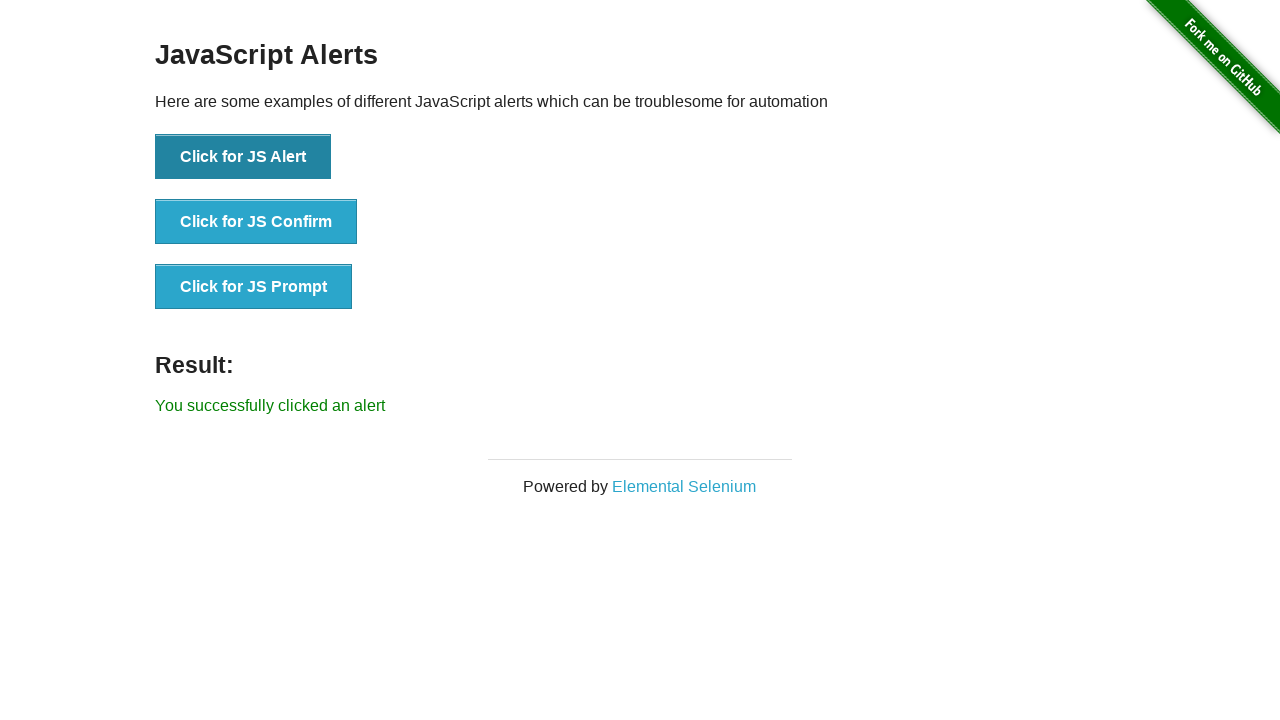

Verified result message equals 'You successfully clicked an alert'
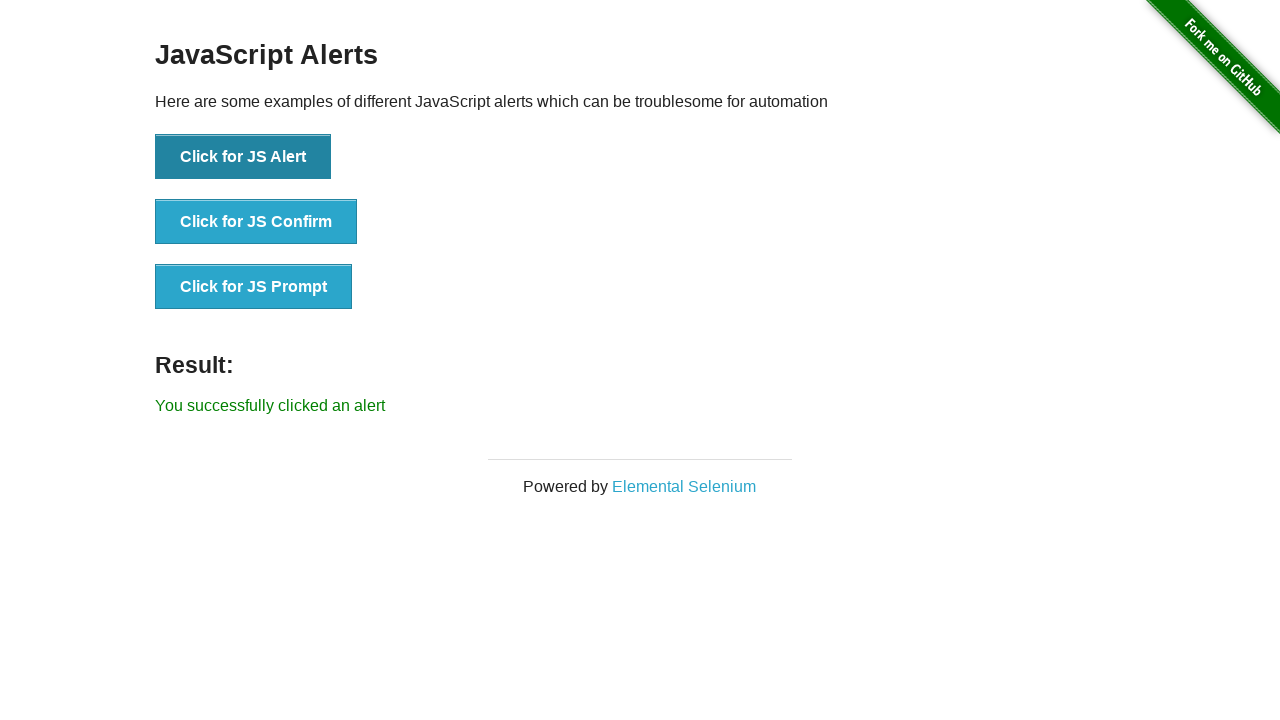

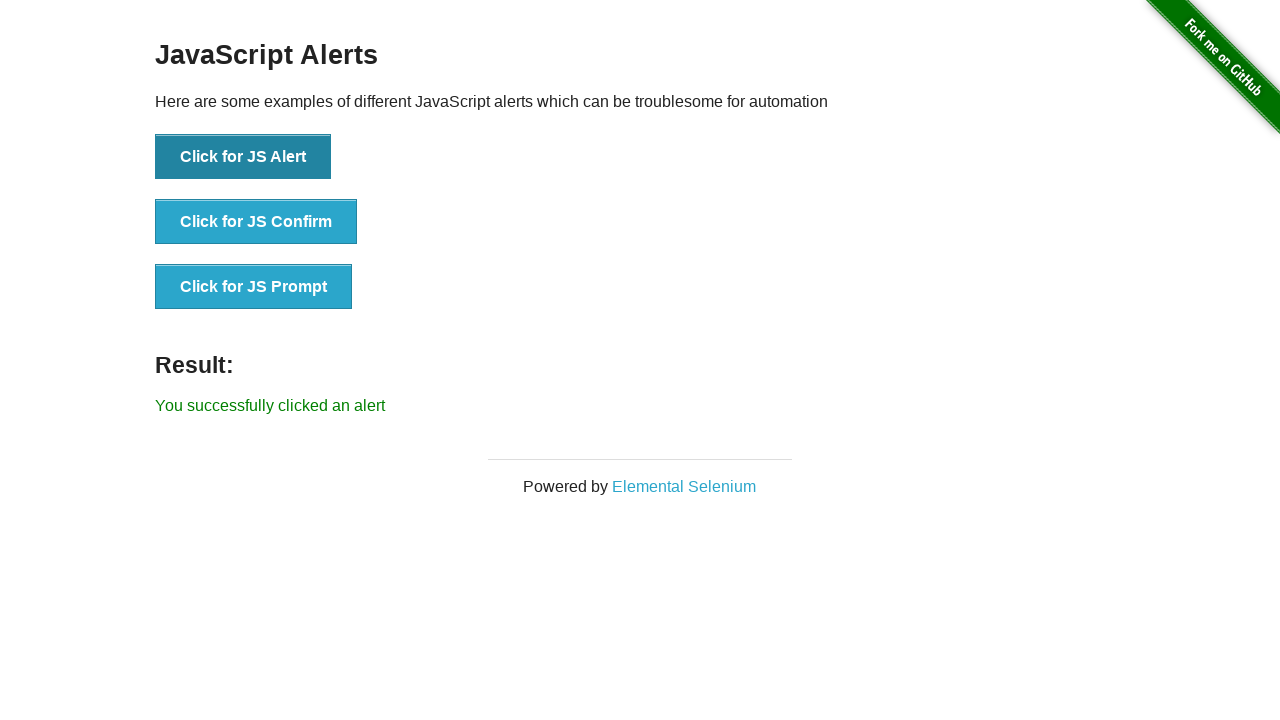